Tests navigation through product categories on an e-commerce demo site by clicking on Monitors, Laptops, and Phones categories and viewing specific products within each category.

Starting URL: https://www.demoblaze.com/index.html

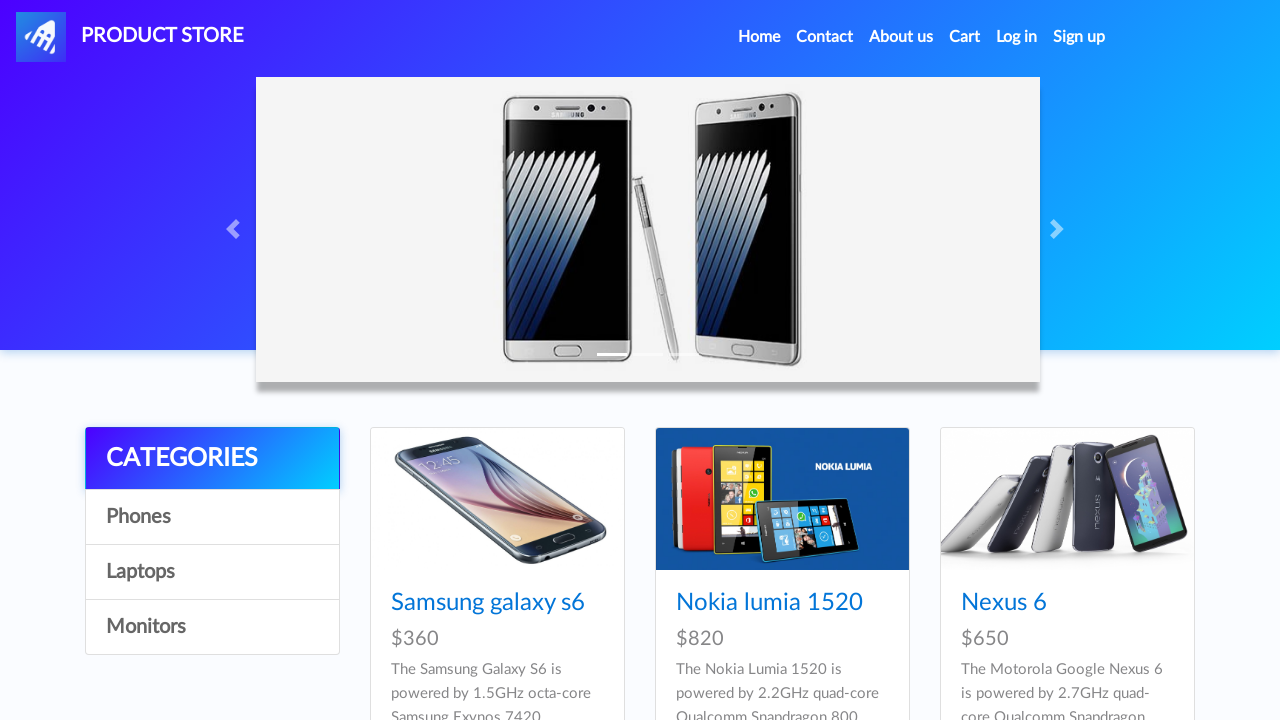

Clicked on Monitors category at (212, 627) on xpath=//a[contains(text(),'Monitors')]
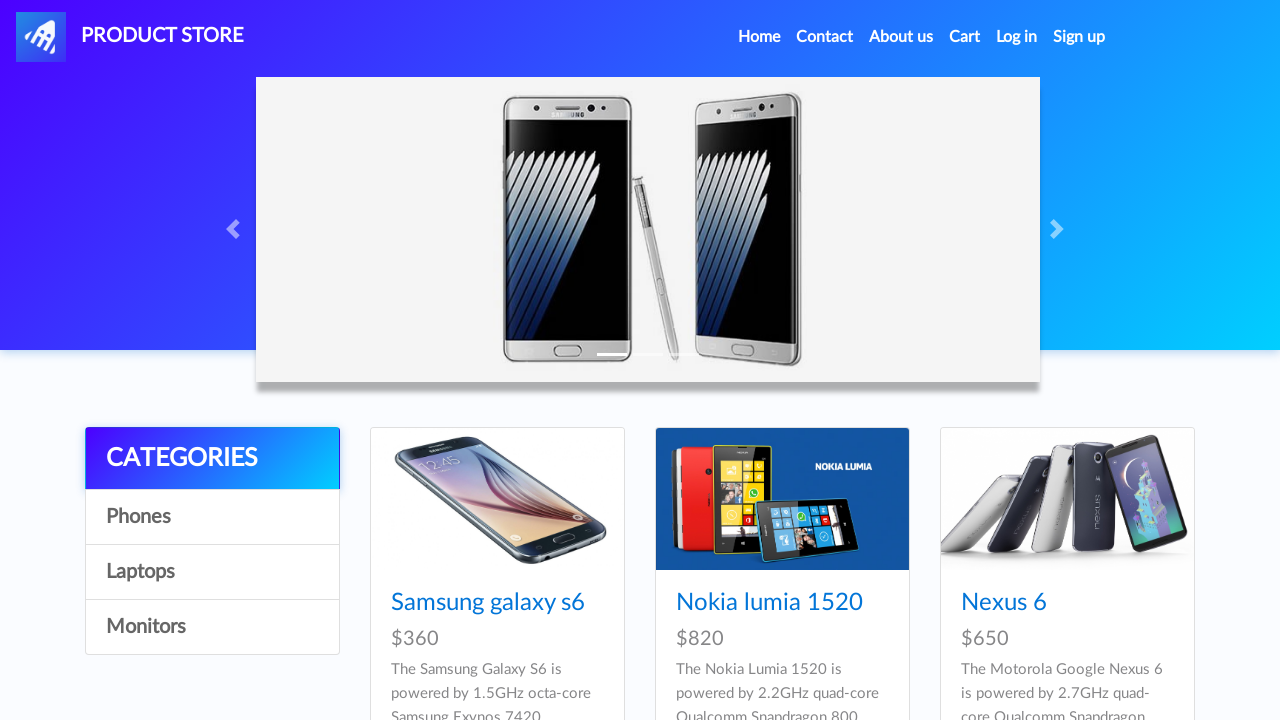

Waited for Monitors category to load
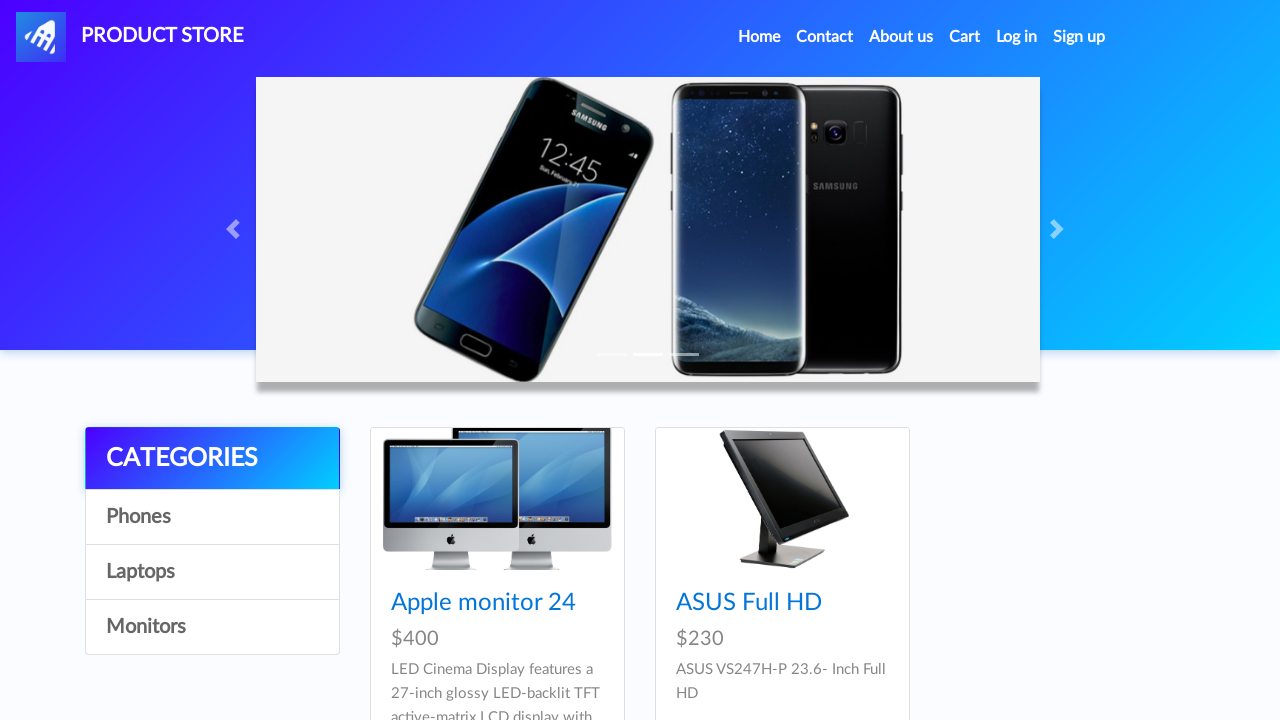

Clicked on Apple monitor 24 product at (484, 603) on xpath=//a[contains(text(),'Apple monitor 24')]
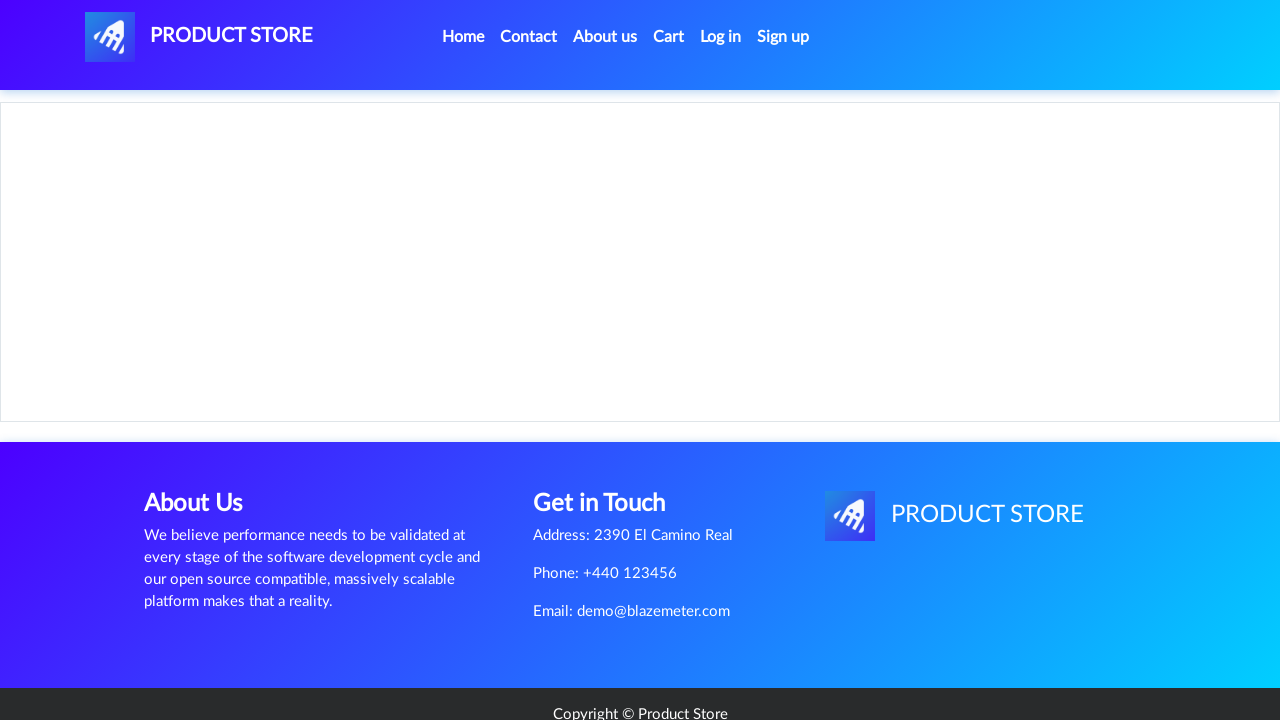

Waited for Apple monitor 24 product page to load
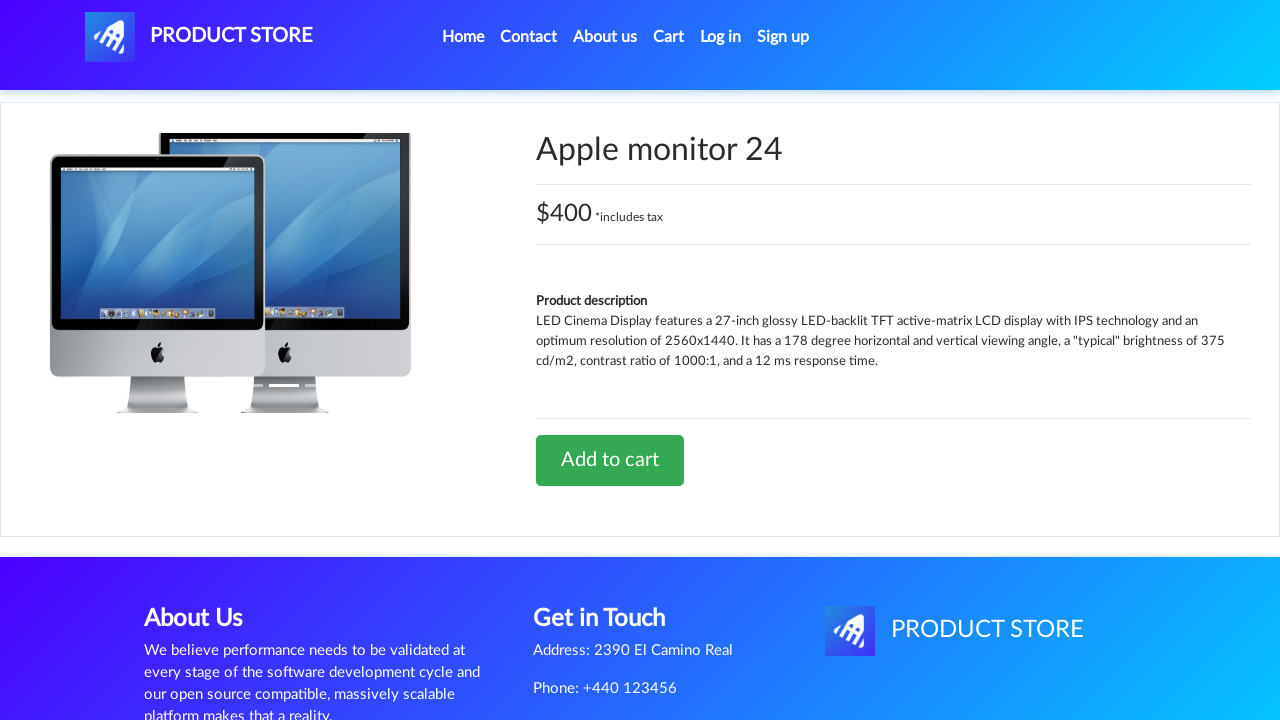

Clicked on Home link to navigate back to main page at (463, 37) on .active > .nav-link
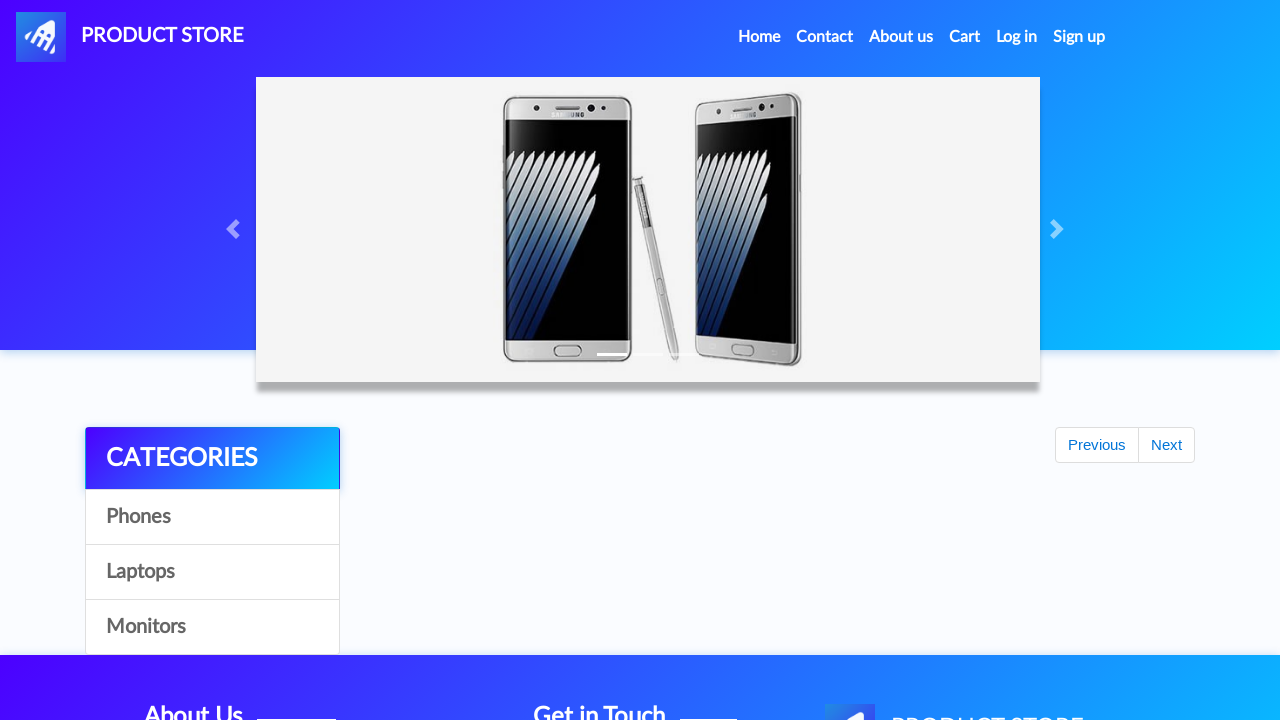

Waited for Home page to load
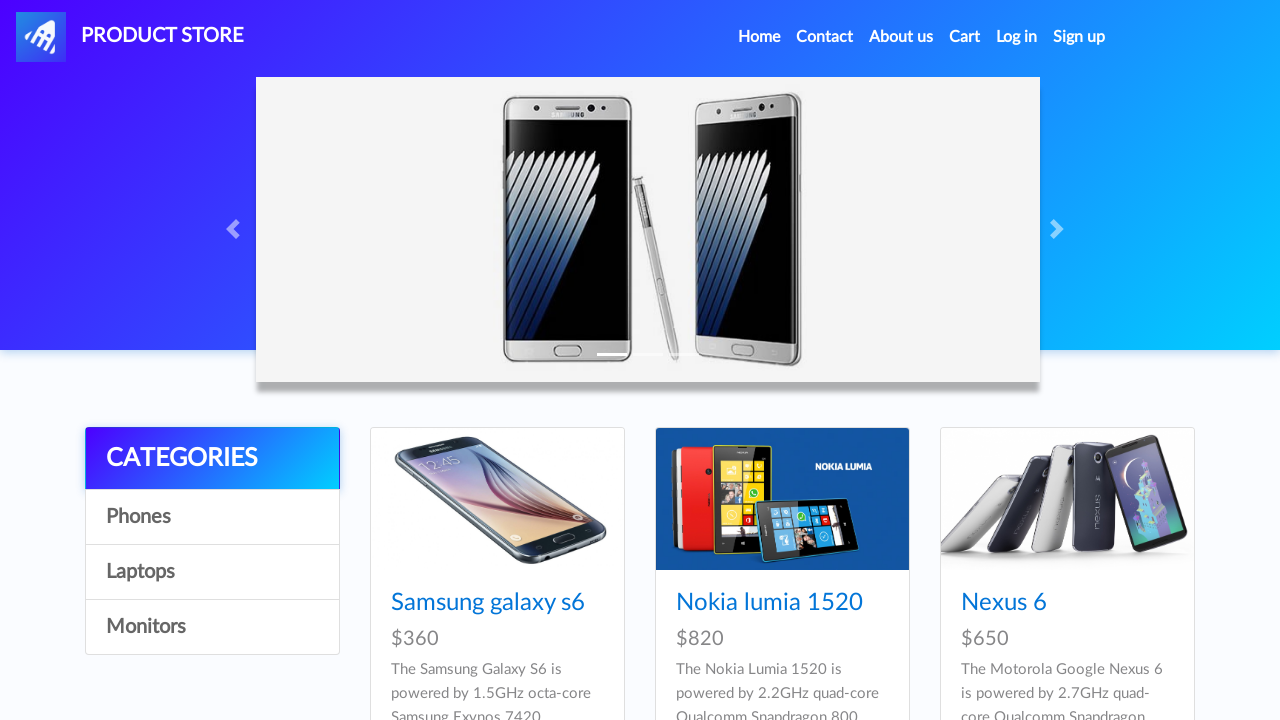

Clicked on Laptops category at (212, 572) on xpath=//a[contains(text(),'Laptops')]
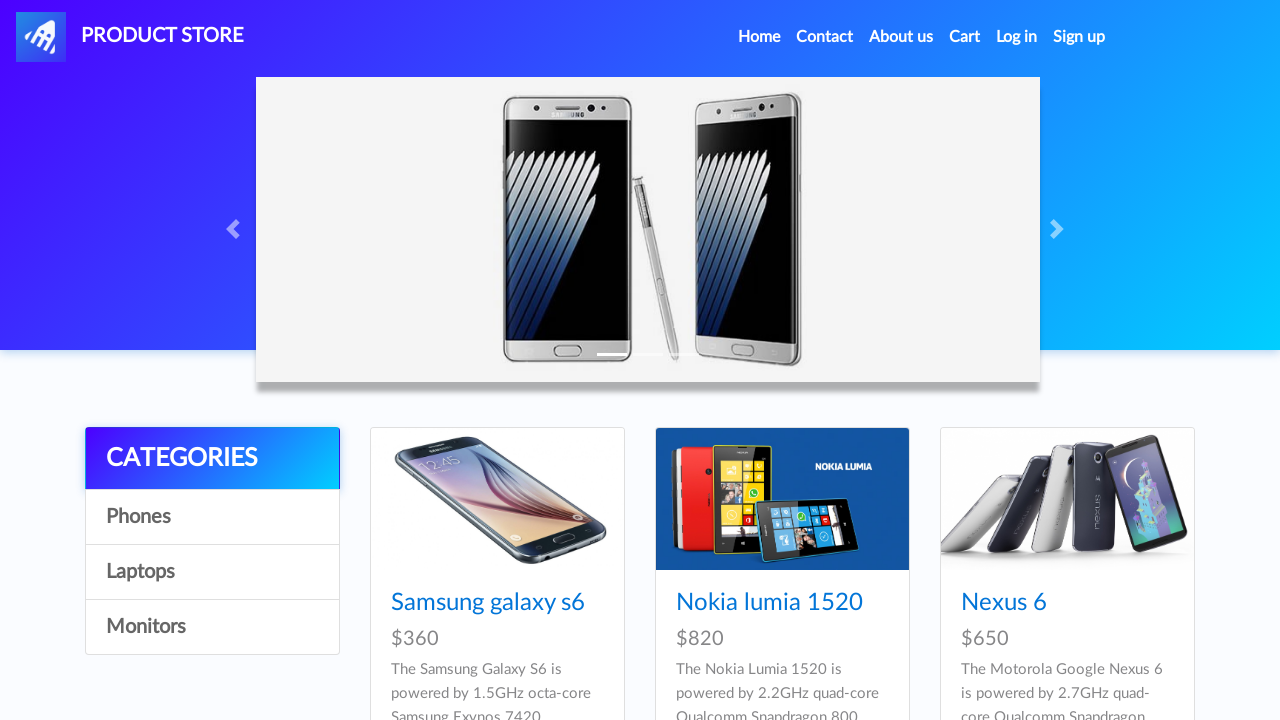

Waited for Laptops category to load
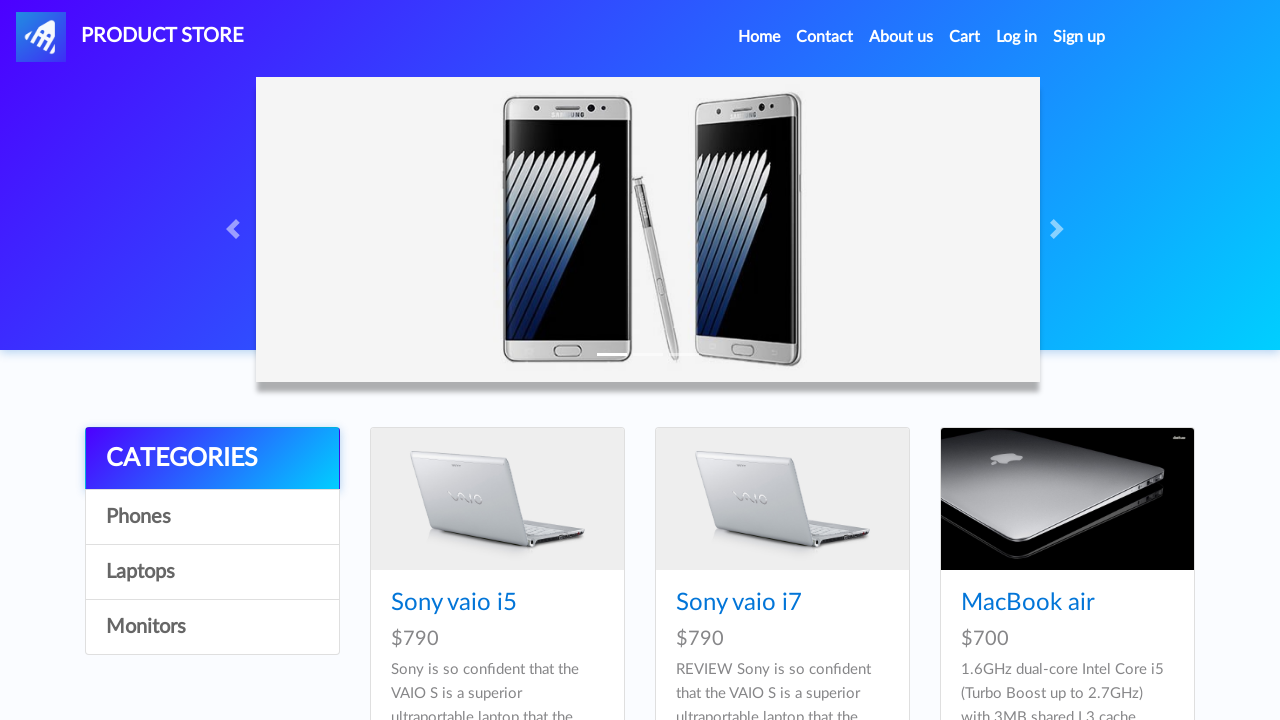

Clicked on Sony vaio i5 product at (454, 603) on xpath=//a[contains(text(),'Sony vaio i5')]
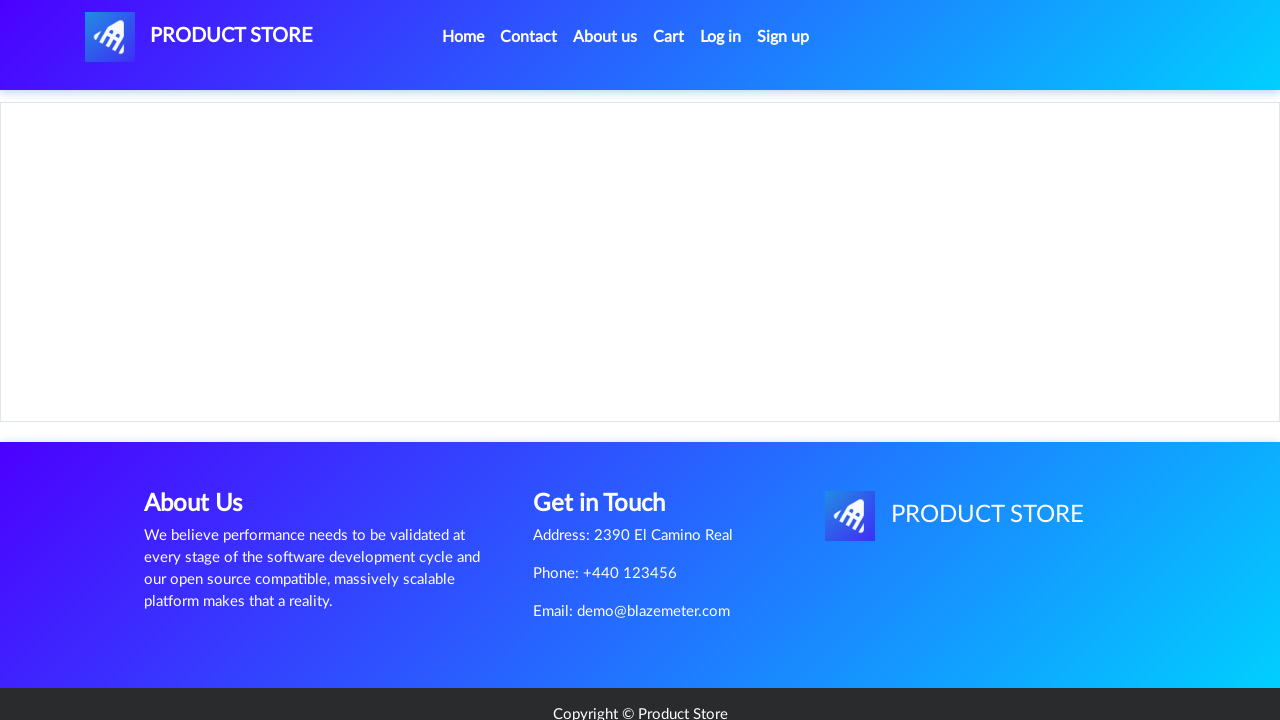

Waited for Sony vaio i5 product page to load
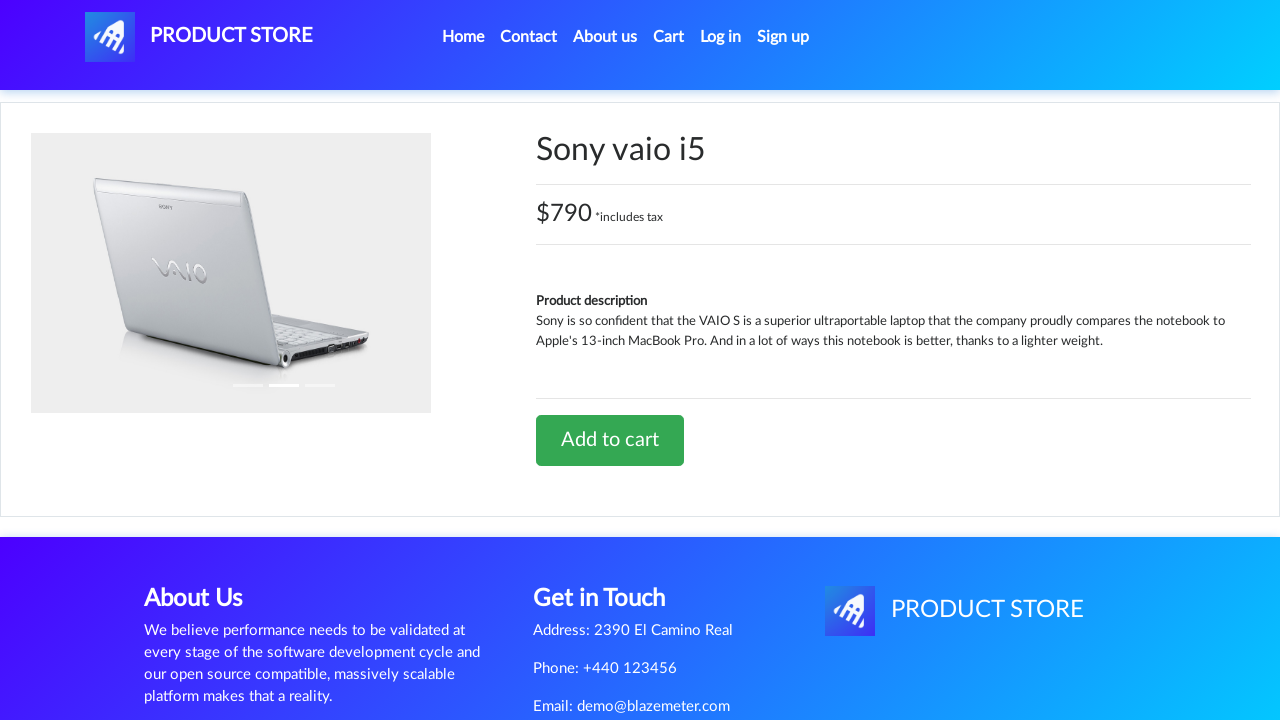

Clicked on Home link to navigate back to main page at (463, 37) on .active > .nav-link
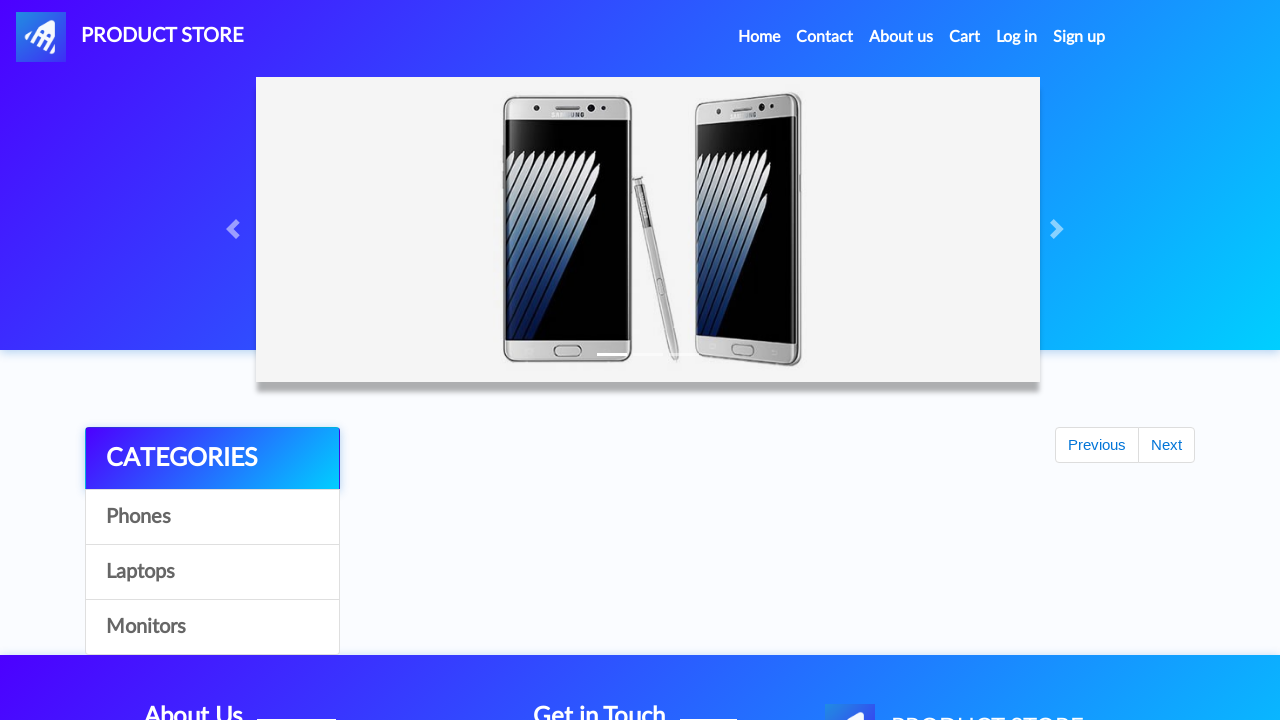

Waited for Home page to load after Laptops section
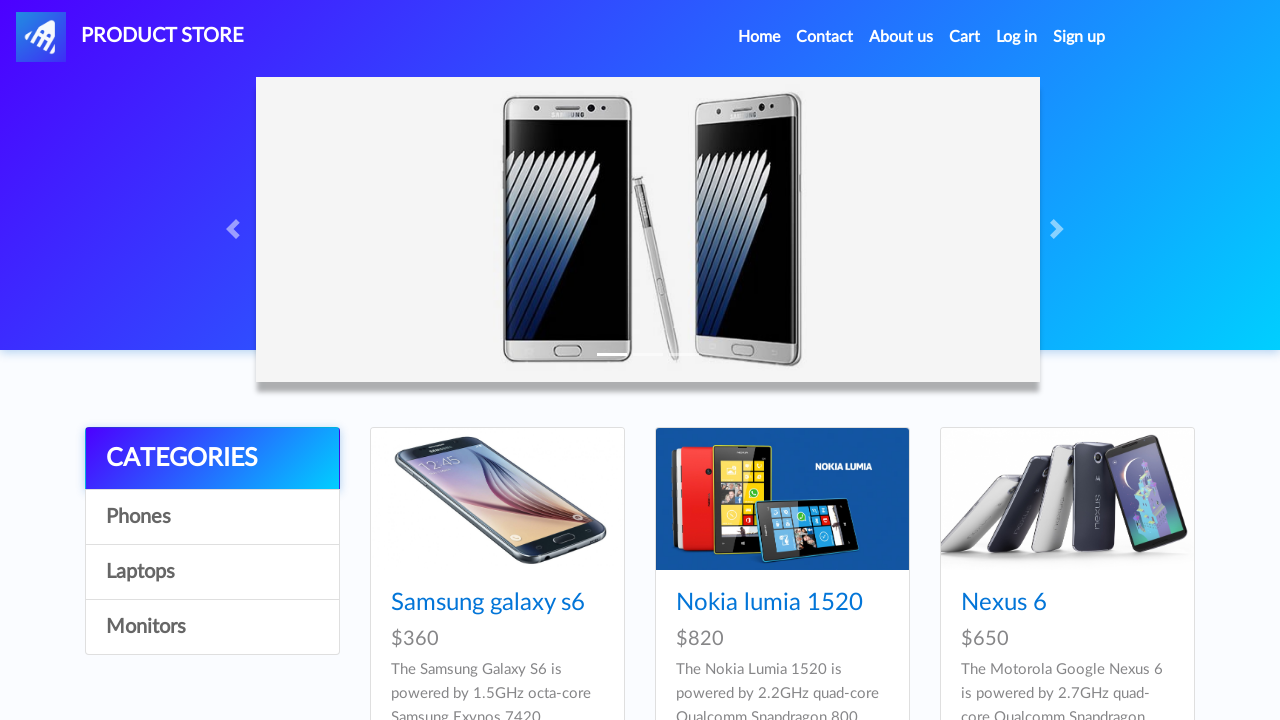

Clicked on Samsung galaxy s6 product in Phones category at (488, 603) on xpath=//a[contains(text(),'Samsung galaxy s6')]
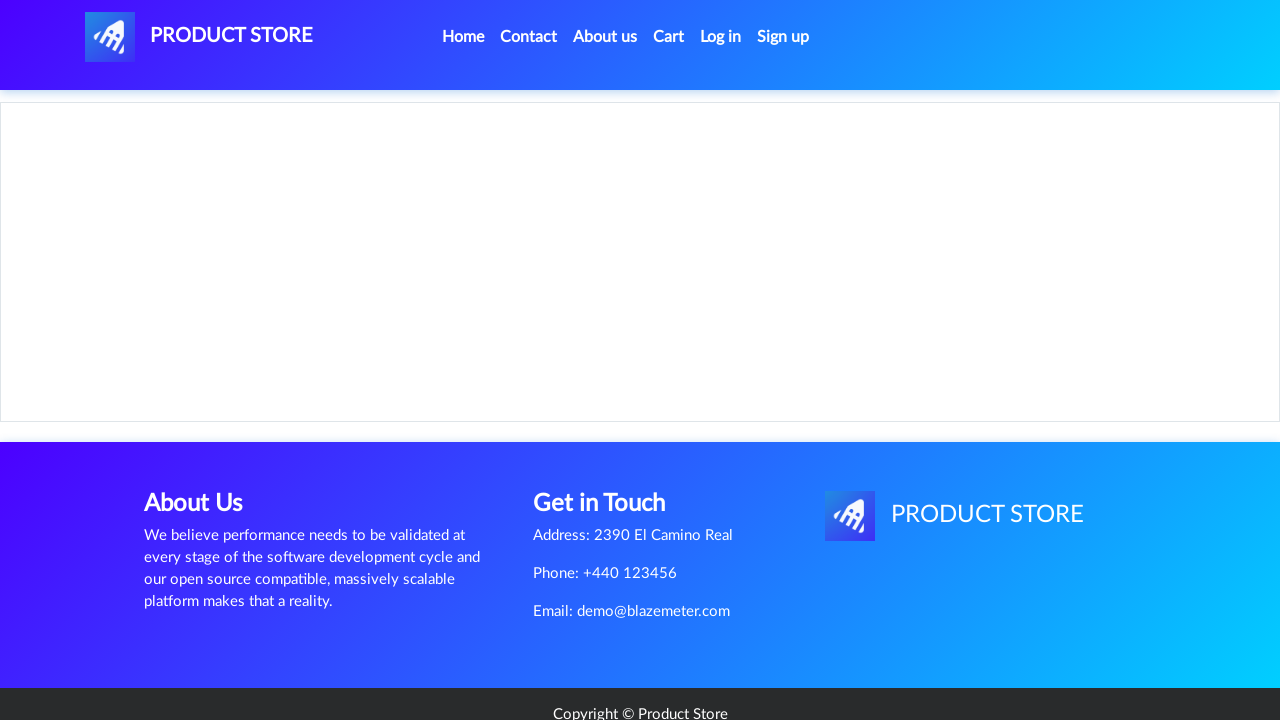

Waited for Samsung galaxy s6 product page to load
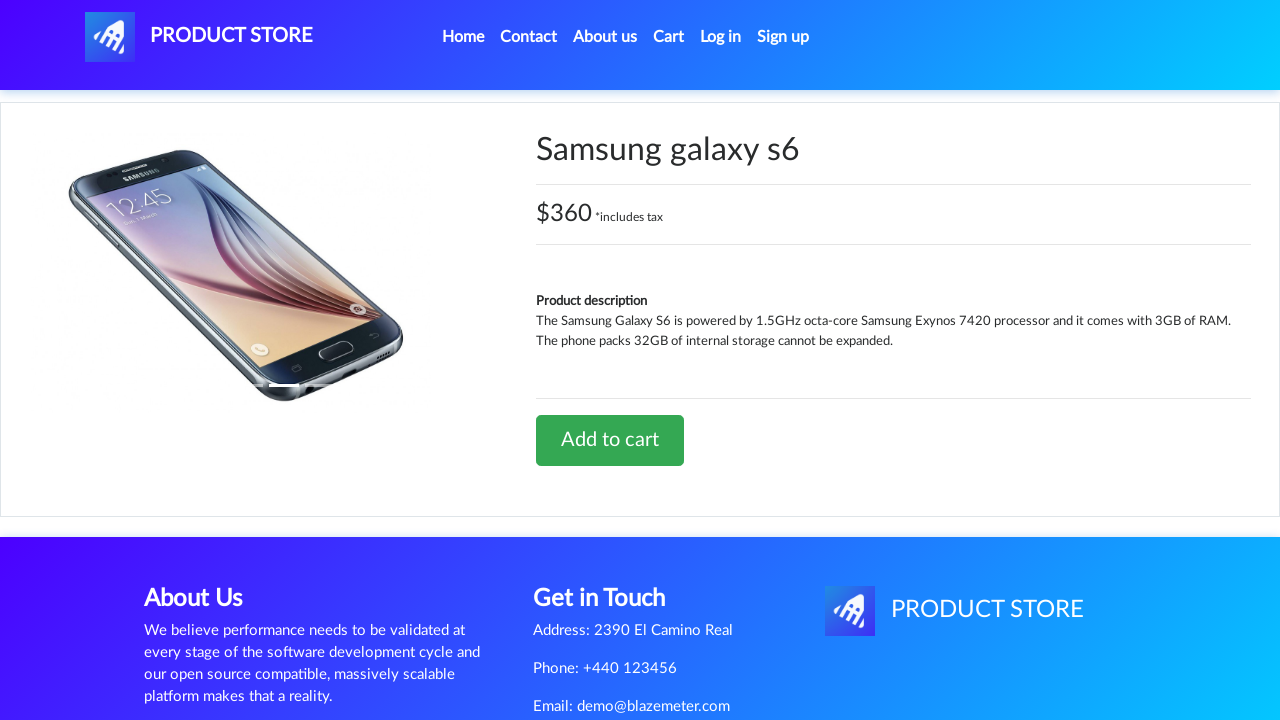

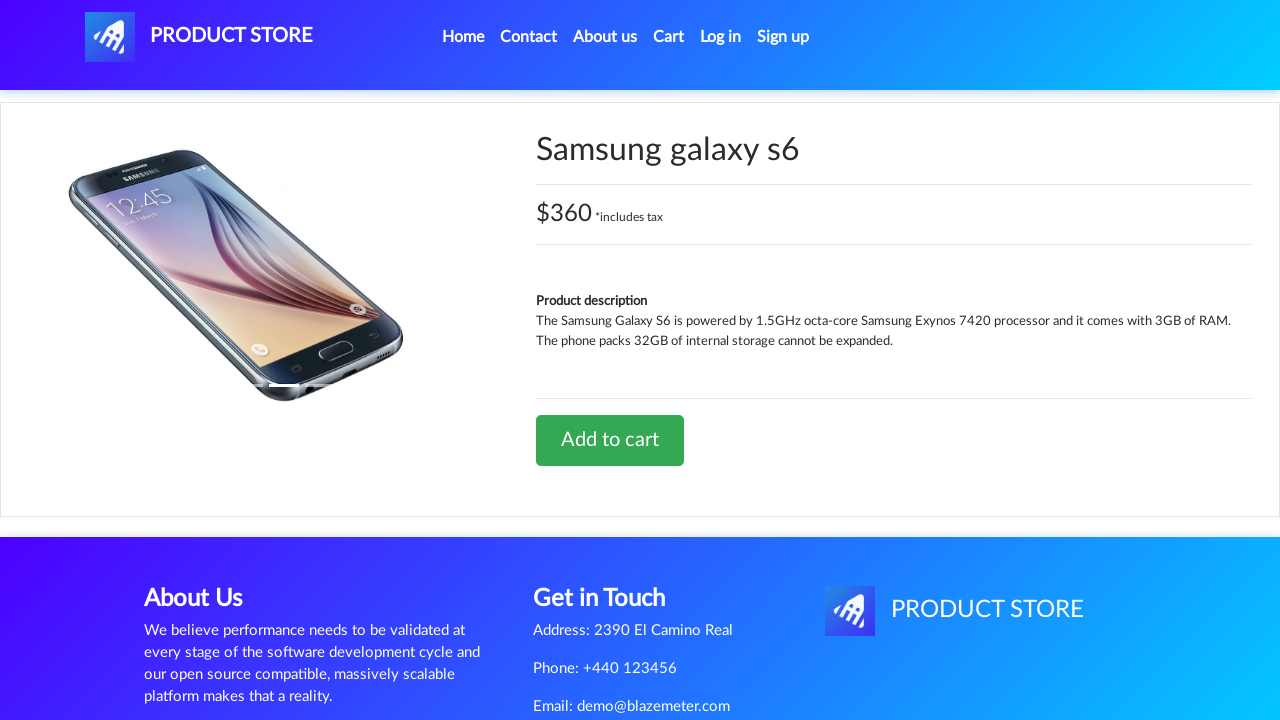